Tests multi-select dropdown functionality by selecting multiple options using different selection methods (by index, value, and visible text) and then deselecting all options

Starting URL: http://omayo.blogspot.com/

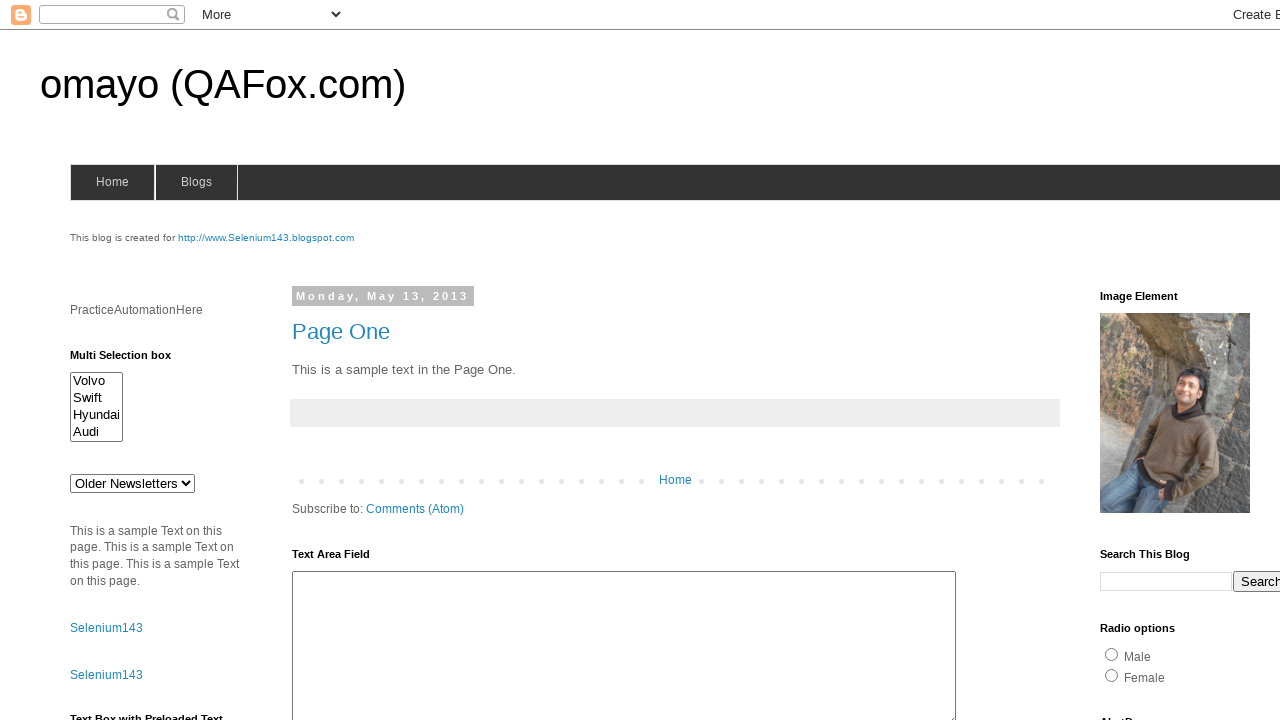

Multi-select dropdown element loaded and visible
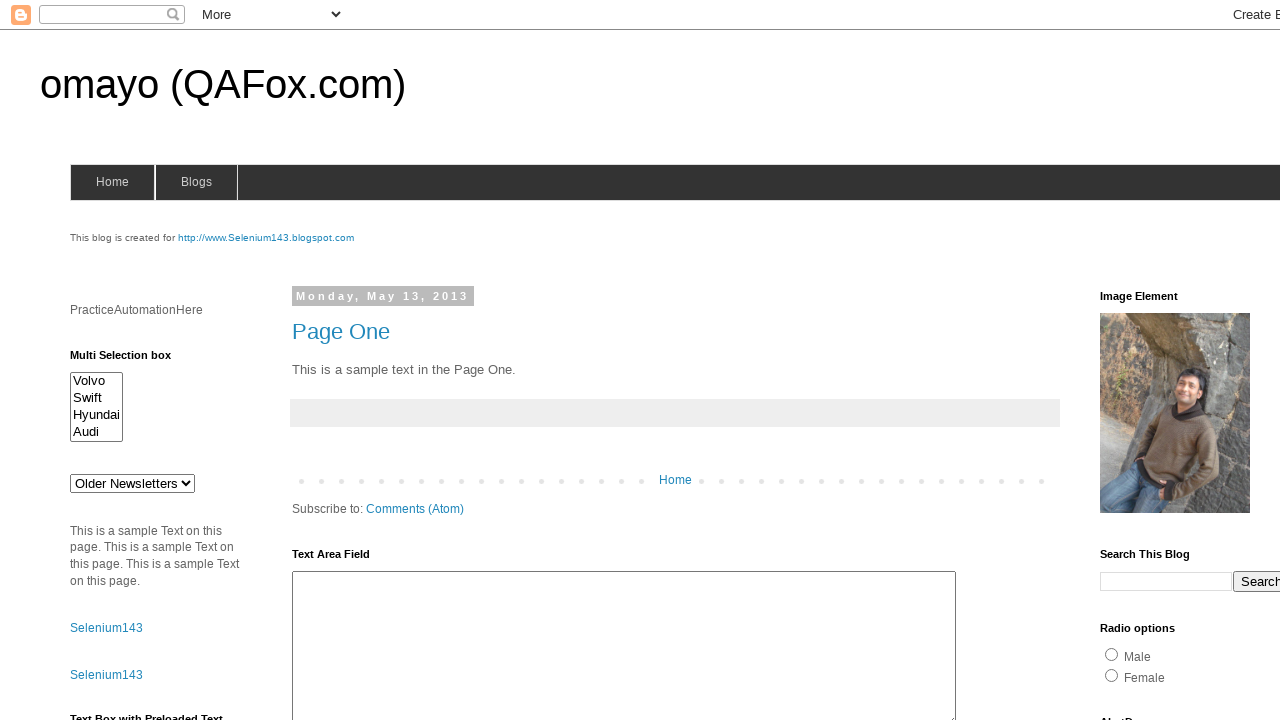

Selected first option by index 0 in multi-select dropdown on #multiselect1
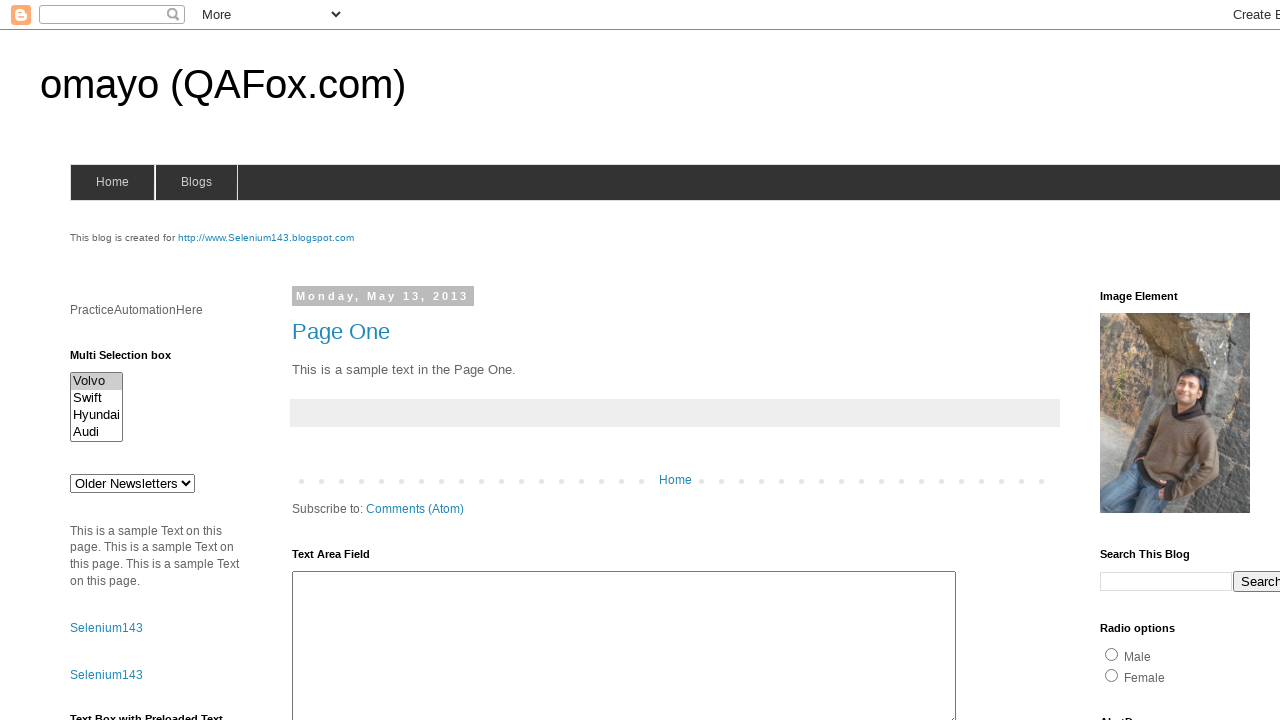

Selected option with value 'Hyundaix' in multi-select dropdown on #multiselect1
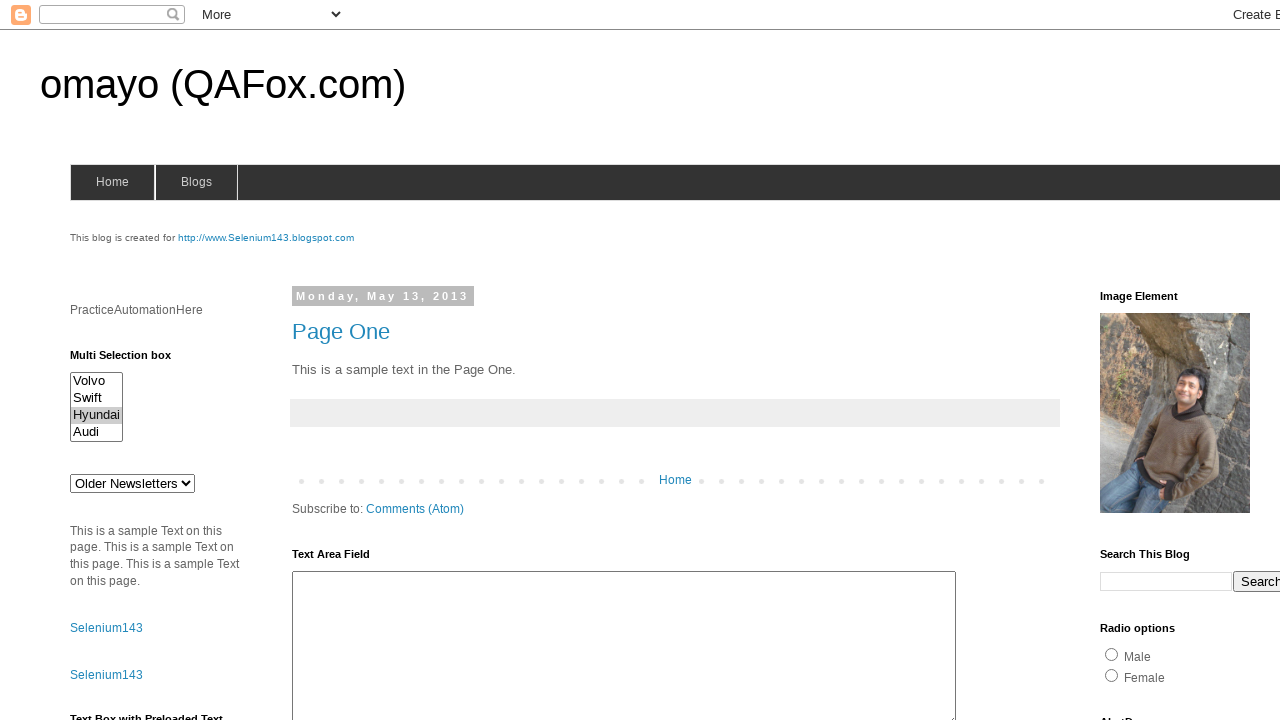

Selected option with visible text 'Audi' in multi-select dropdown on #multiselect1
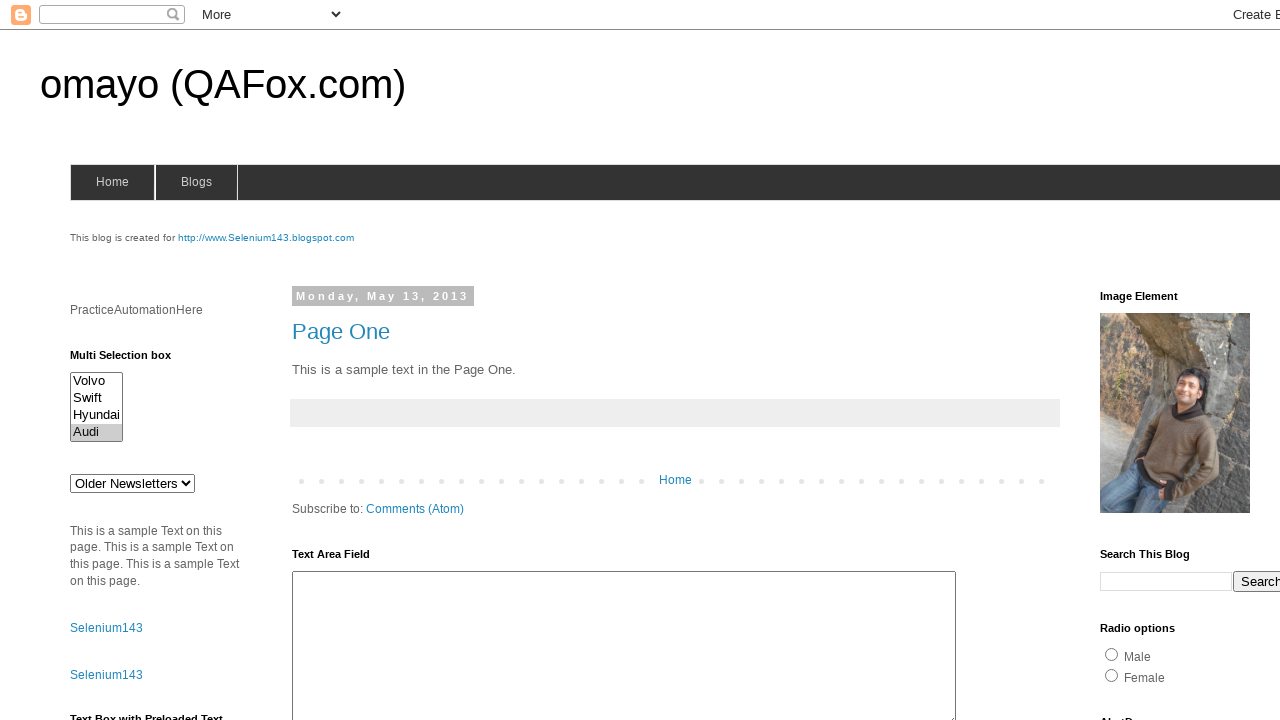

Deselected all options in multi-select dropdown
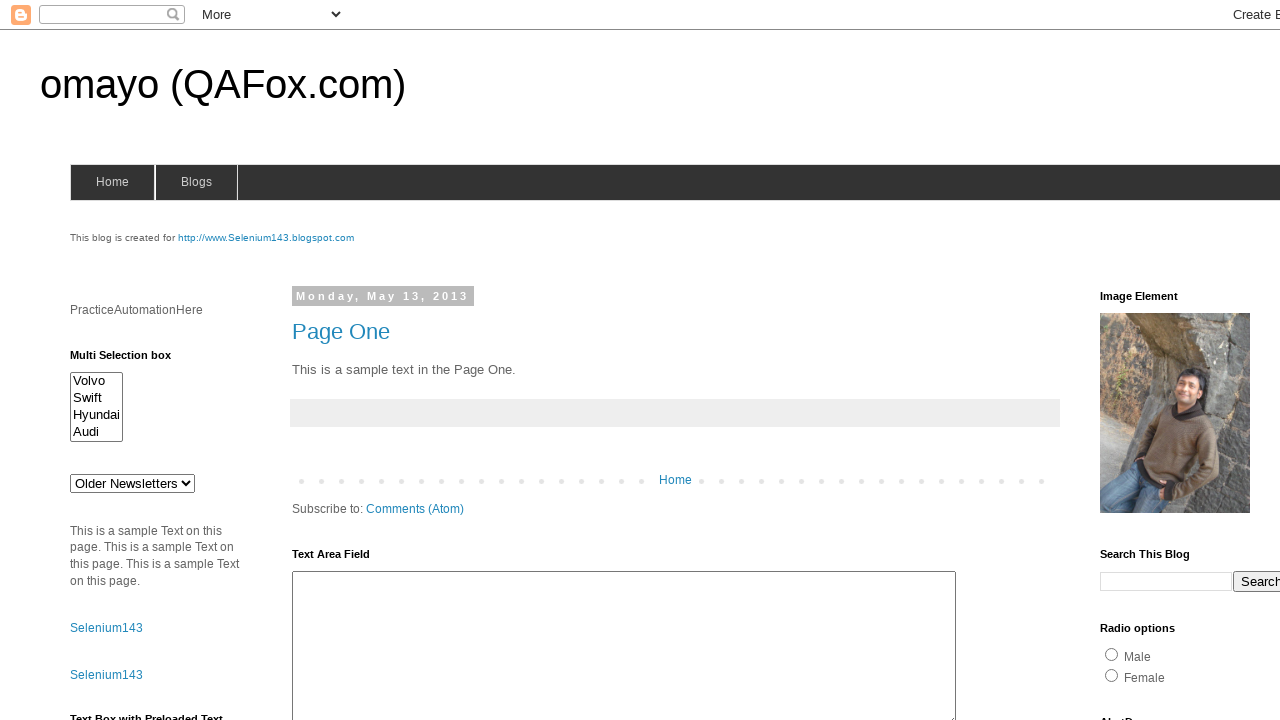

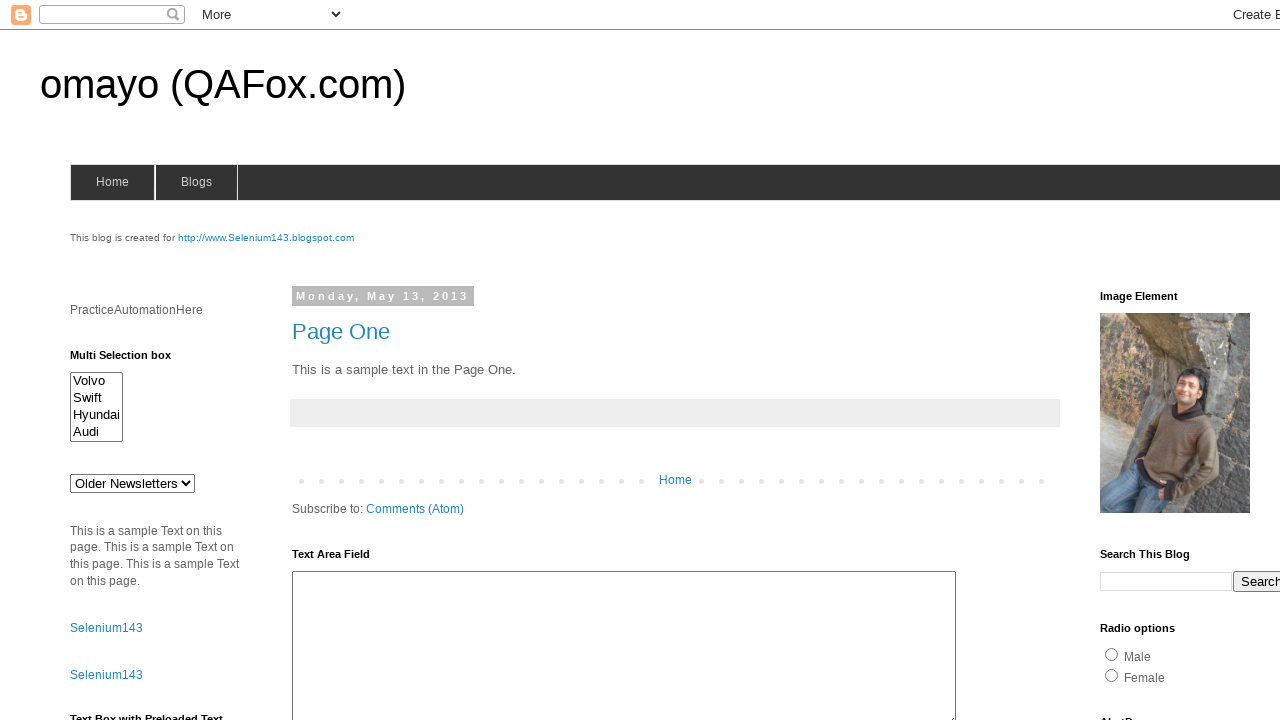